Tests explicit wait functionality by clicking a button that reveals a text box after a delay, then filling the text box

Starting URL: https://www.hyrtutorials.com/p/waits-demo.html

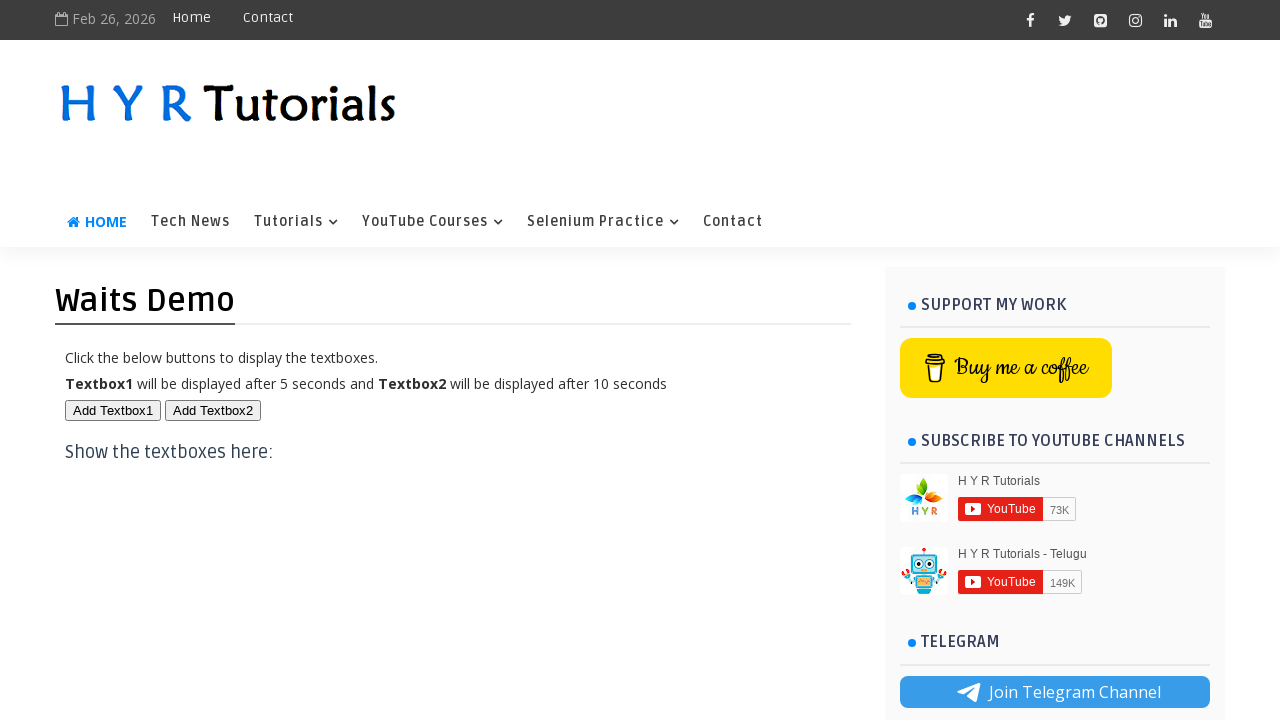

Clicked button to trigger delayed text box display at (113, 410) on button#btn1
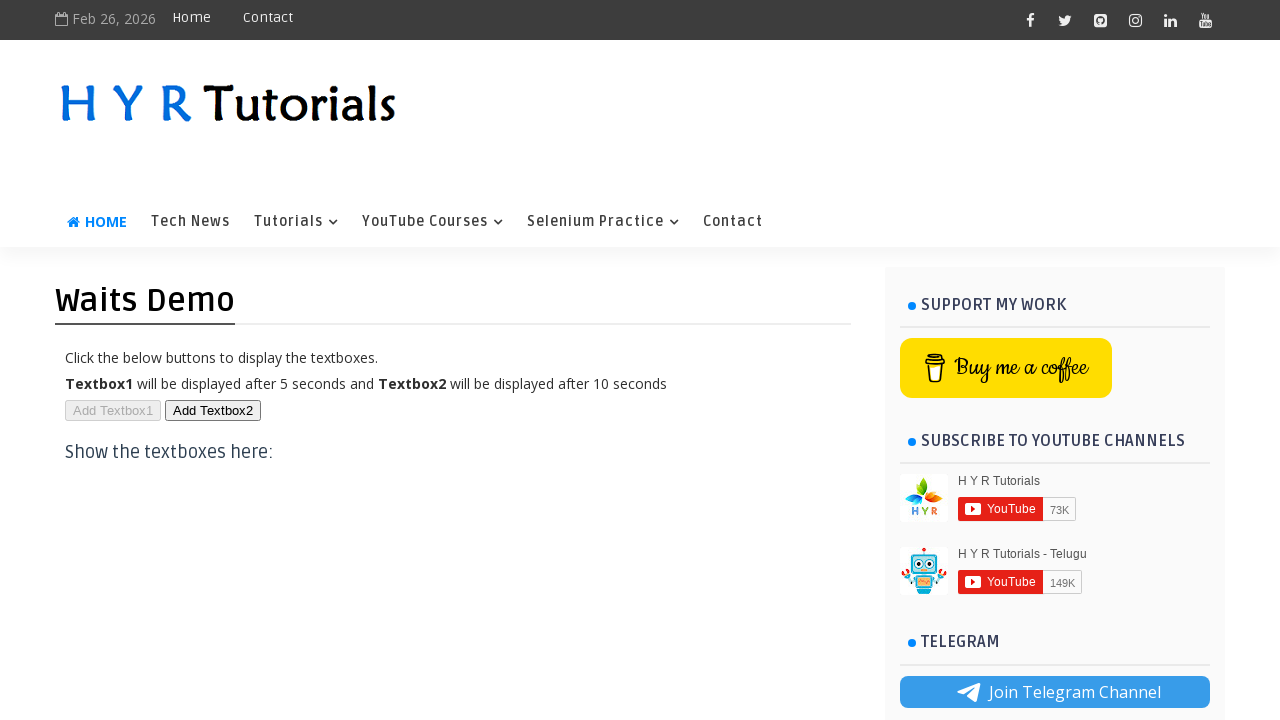

Waited for text box to become visible
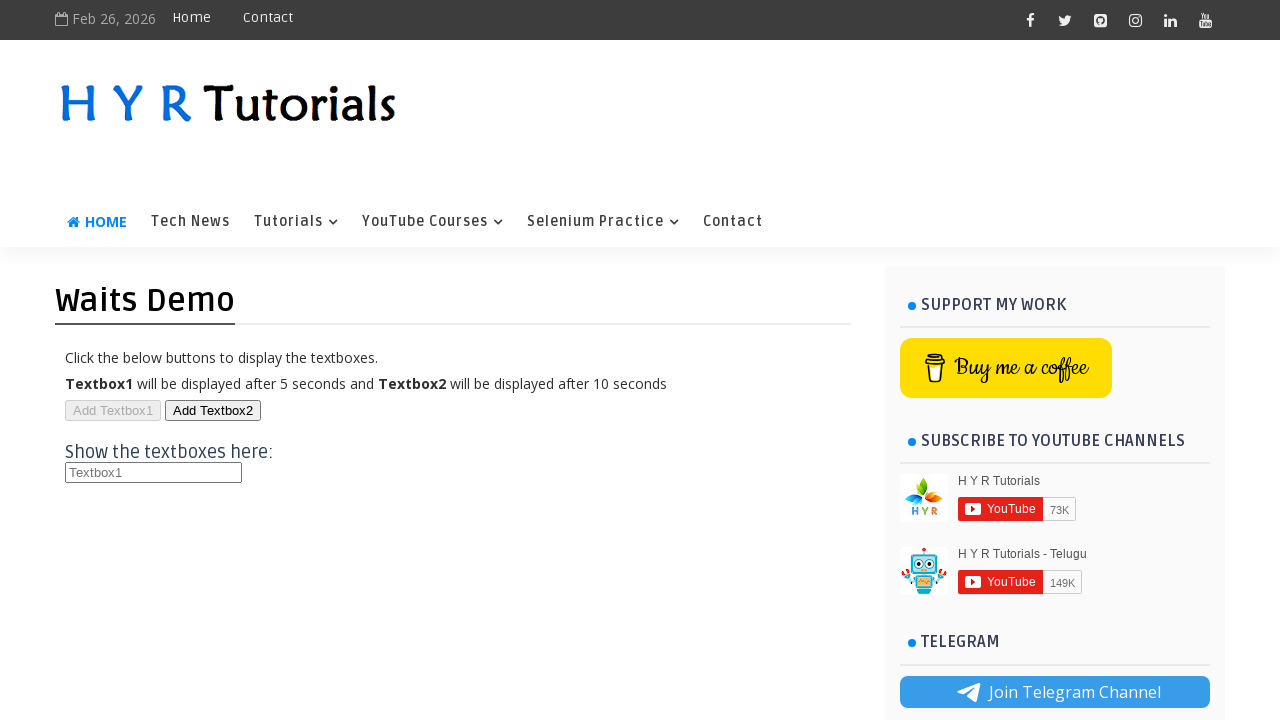

Filled text box with 'explicit' on //h3[text()='Show the textboxes here:']//input[@id='txt1']
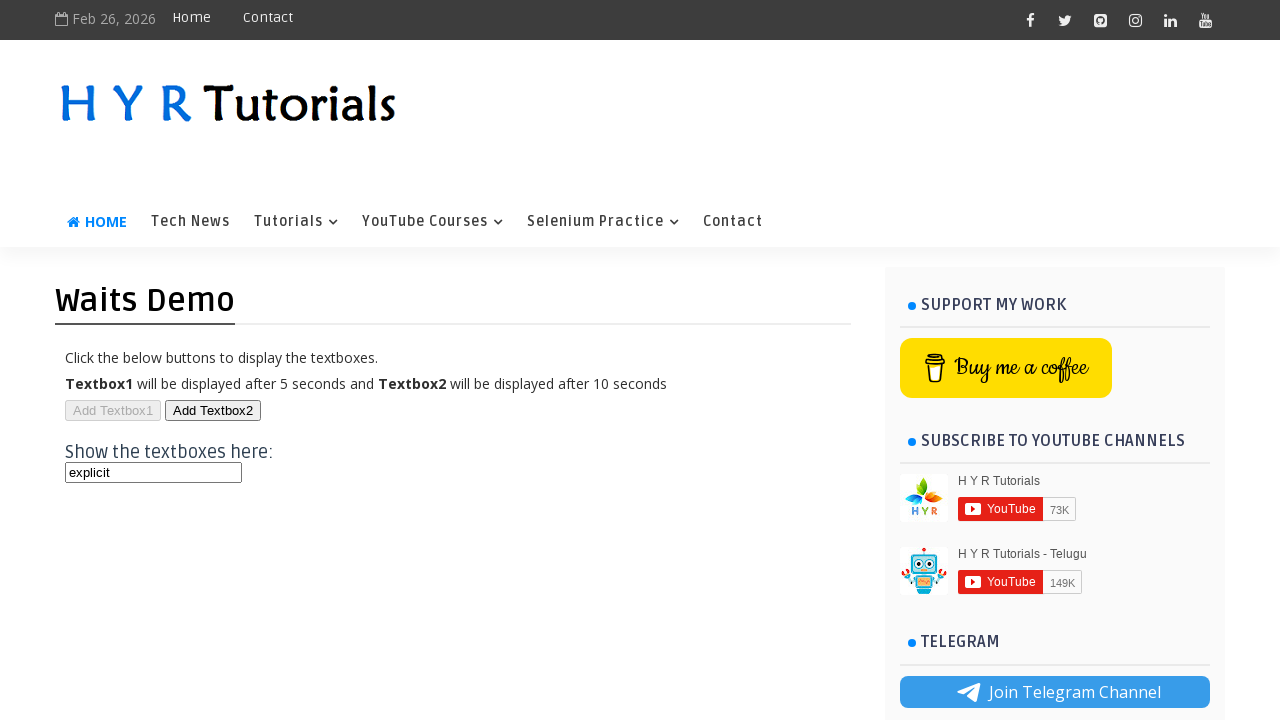

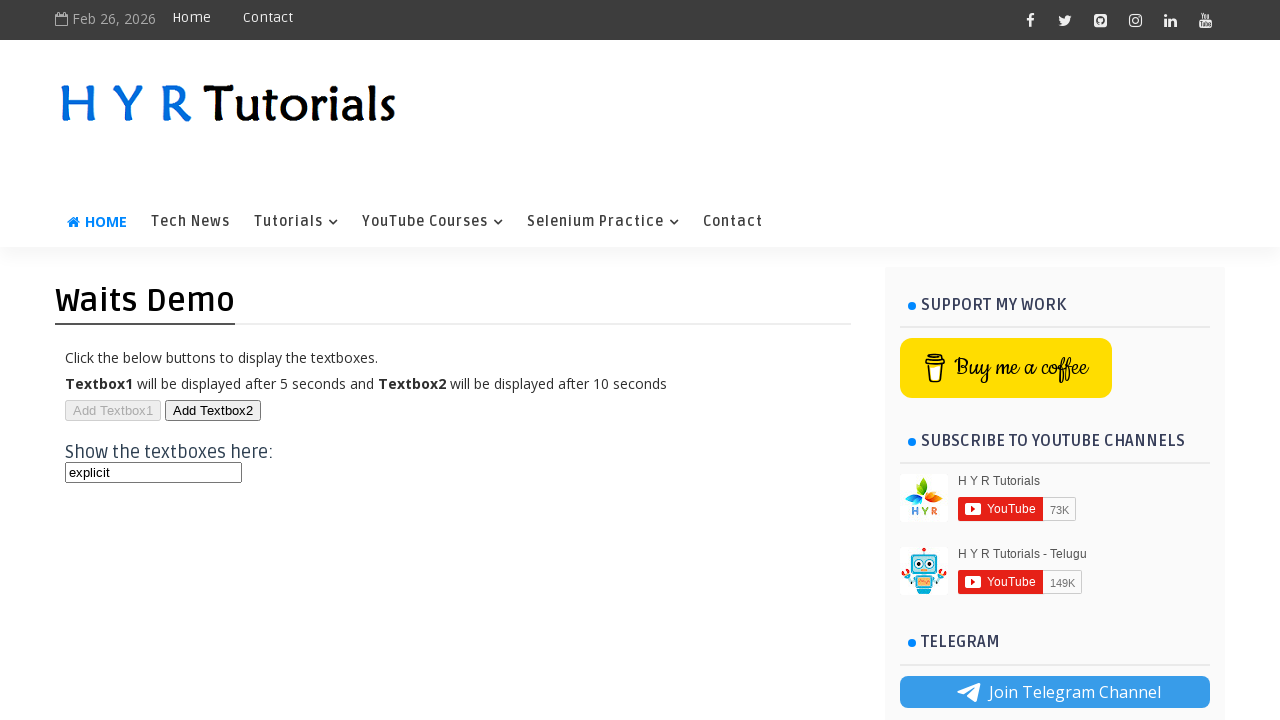